Tests menu widget by hovering over menu items to reveal submenus.

Starting URL: https://jqueryui.com/menu/

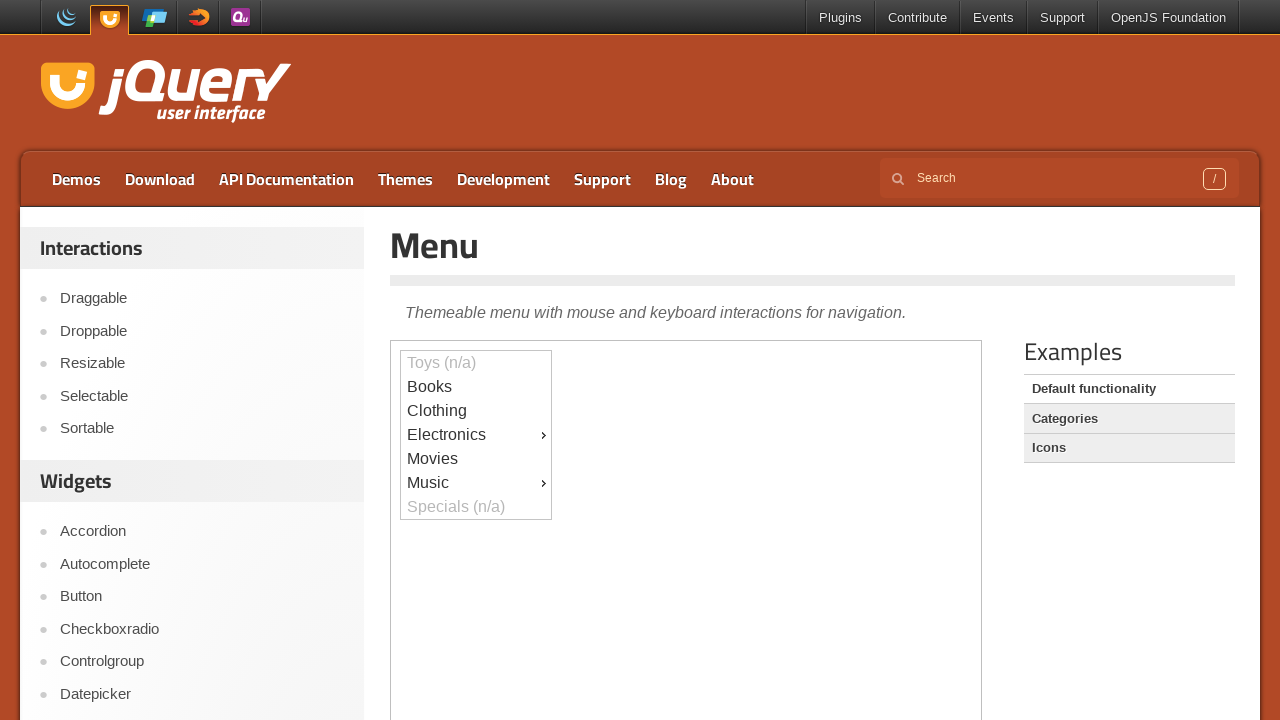

Located demo iframe
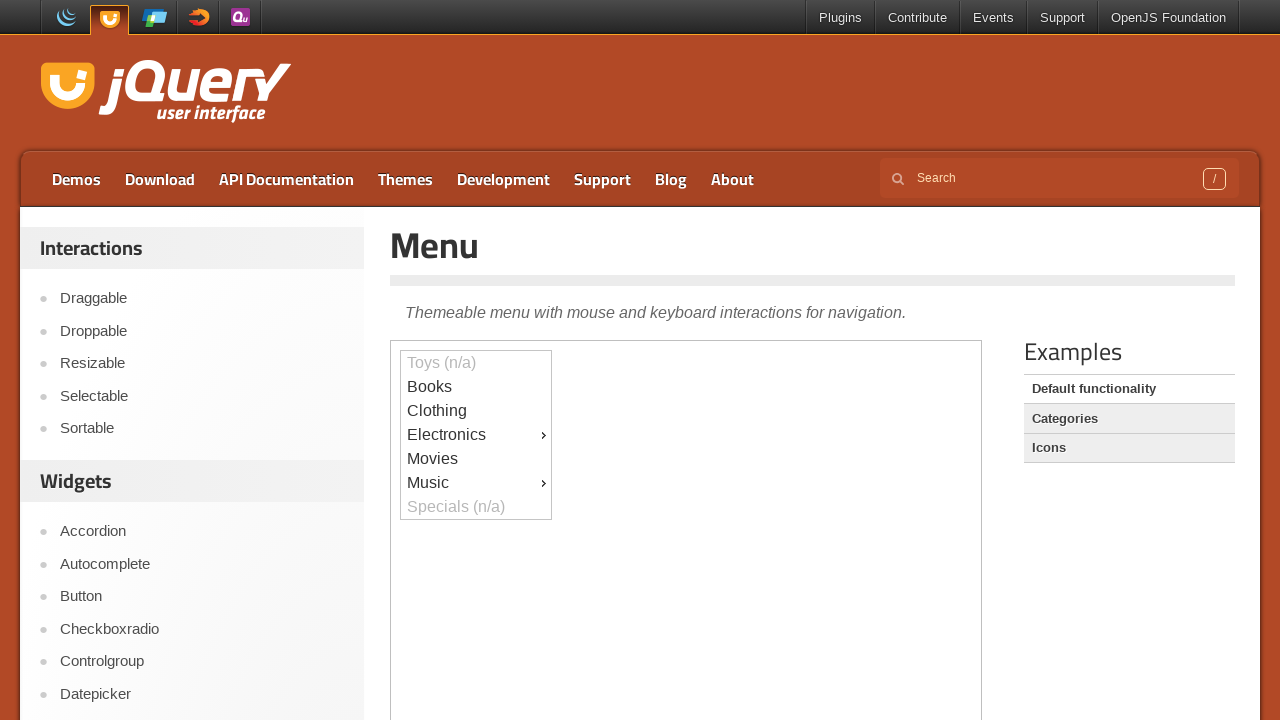

Hovered over menu widget at (476, 435) on iframe.demo-frame >> internal:control=enter-frame >> #menu
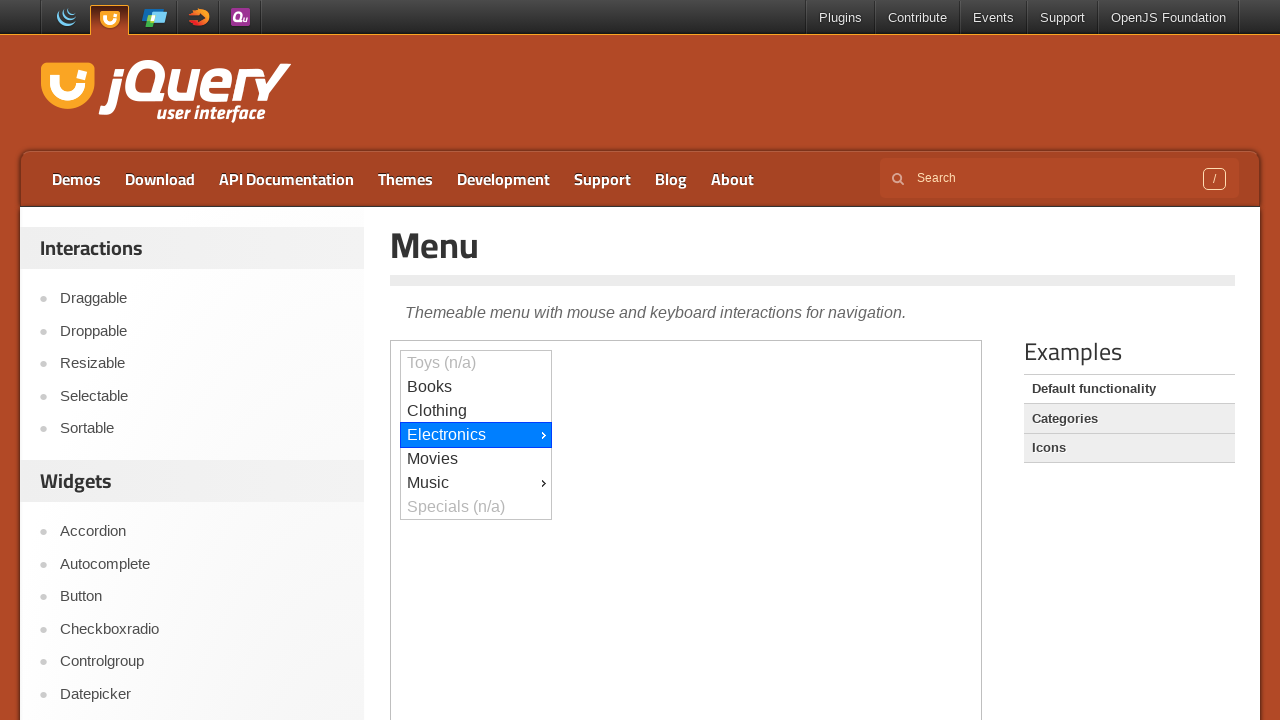

Hovered over music menu item to reveal submenu at (476, 483) on iframe.demo-frame >> internal:control=enter-frame >> #ui-id-9
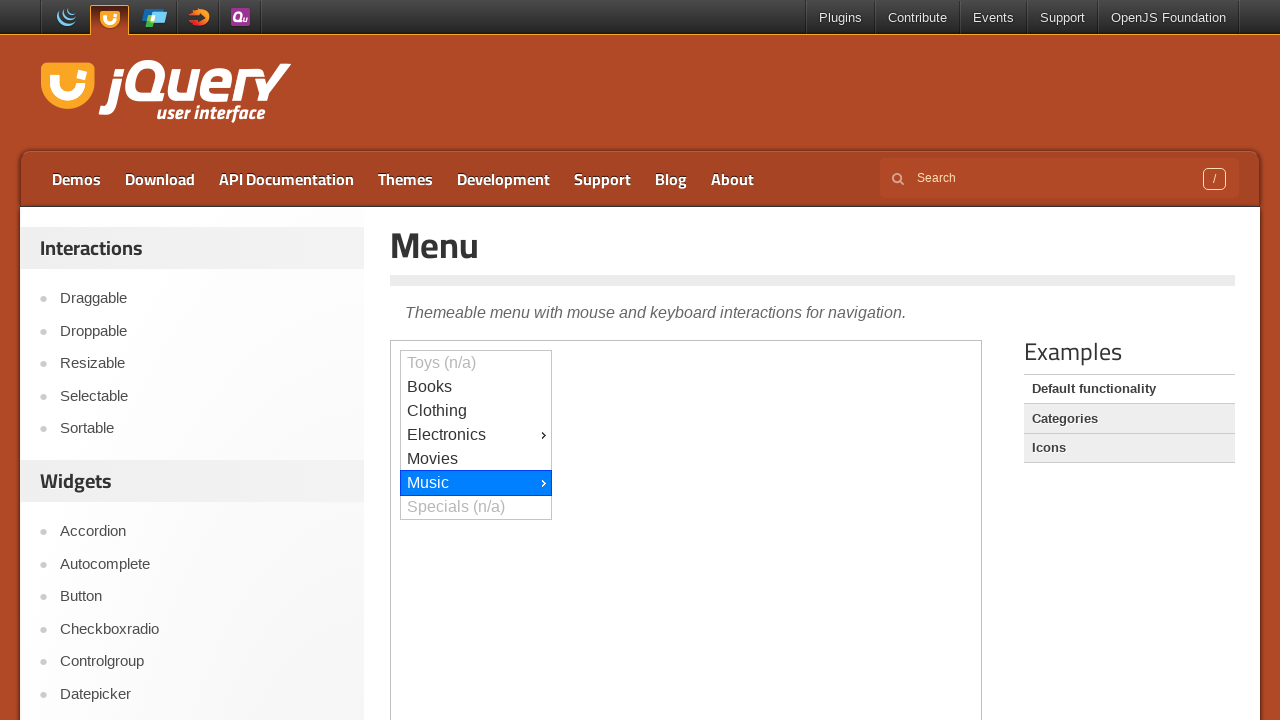

Hovered over submenu item at (627, 13) on iframe.demo-frame >> internal:control=enter-frame >> #ui-id-10
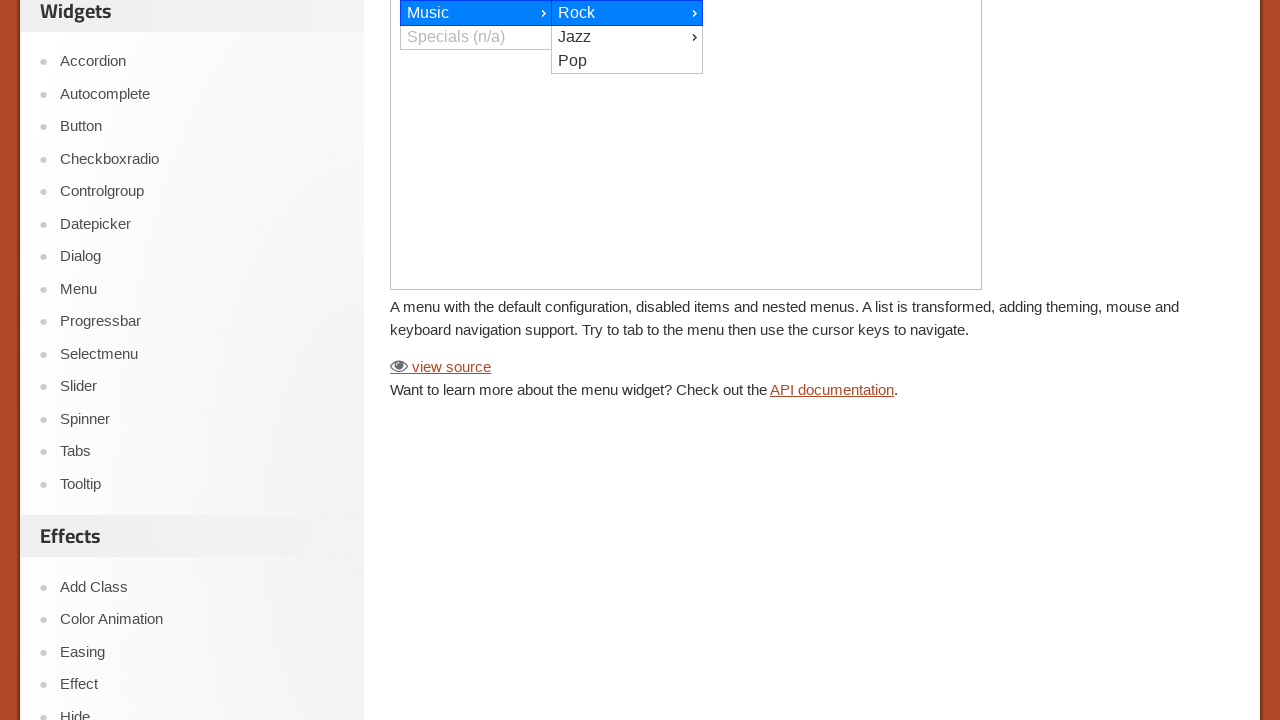

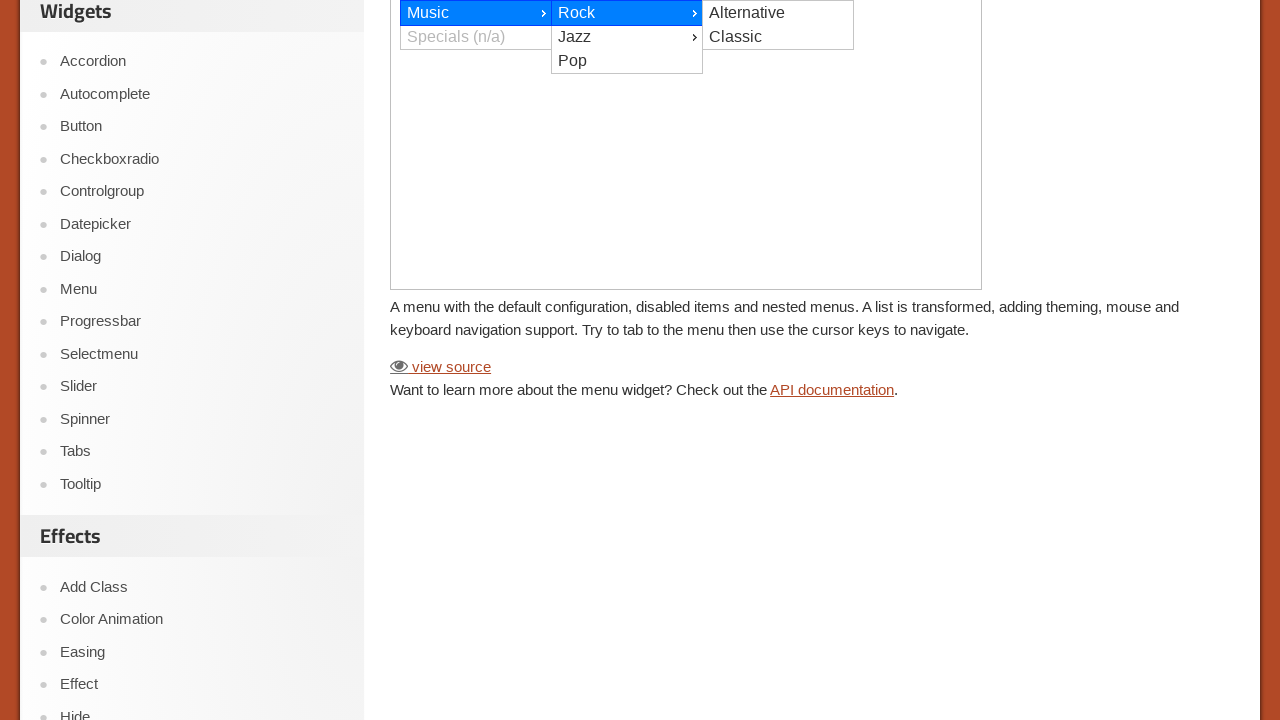